Demonstrates JavaScript-based scrolling by scrolling the main window down 500 pixels, then scrolling within a specific table element with fixed header

Starting URL: https://rahulshettyacademy.com/AutomationPractice/

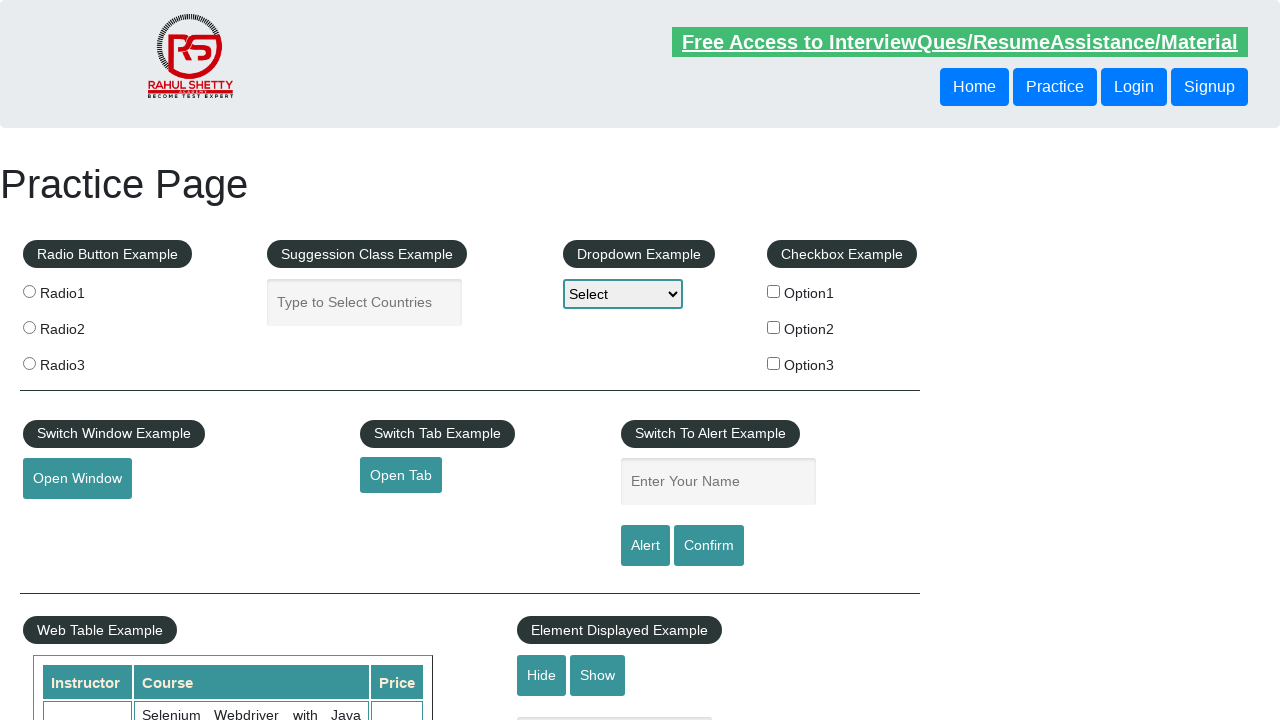

Scrolled main window down 500 pixels using JavaScript
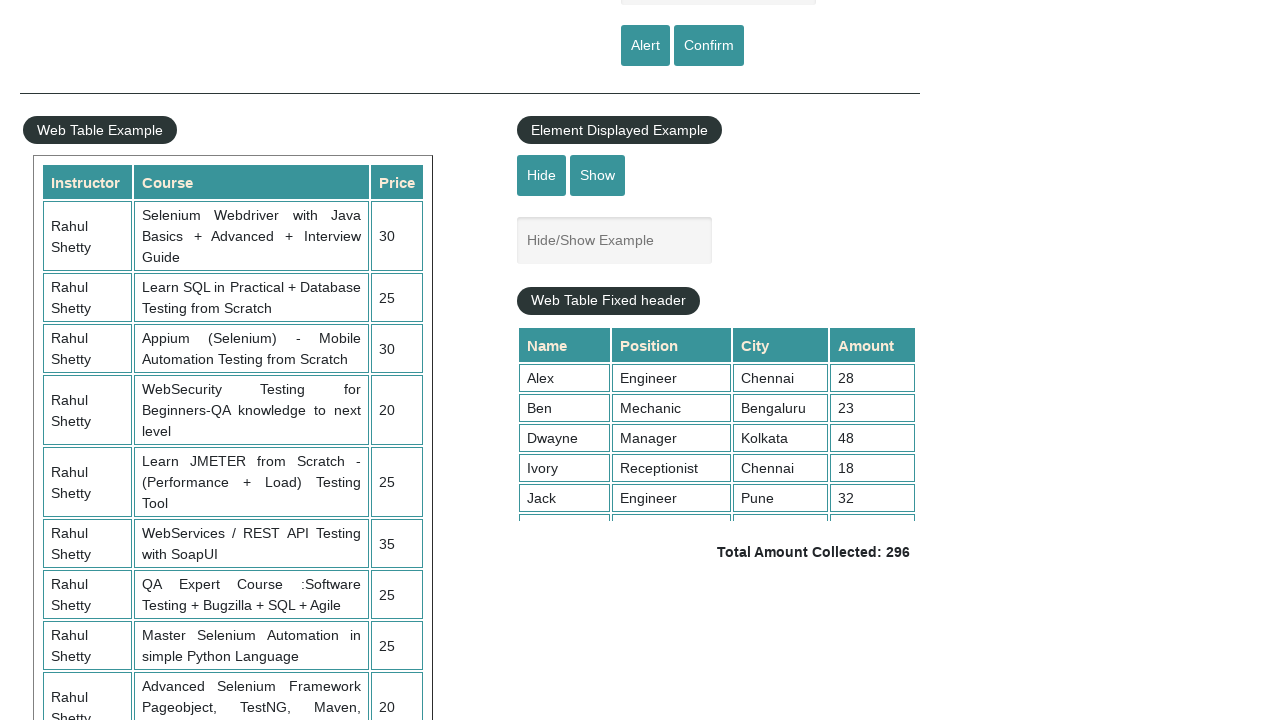

Waited for main window scroll to complete
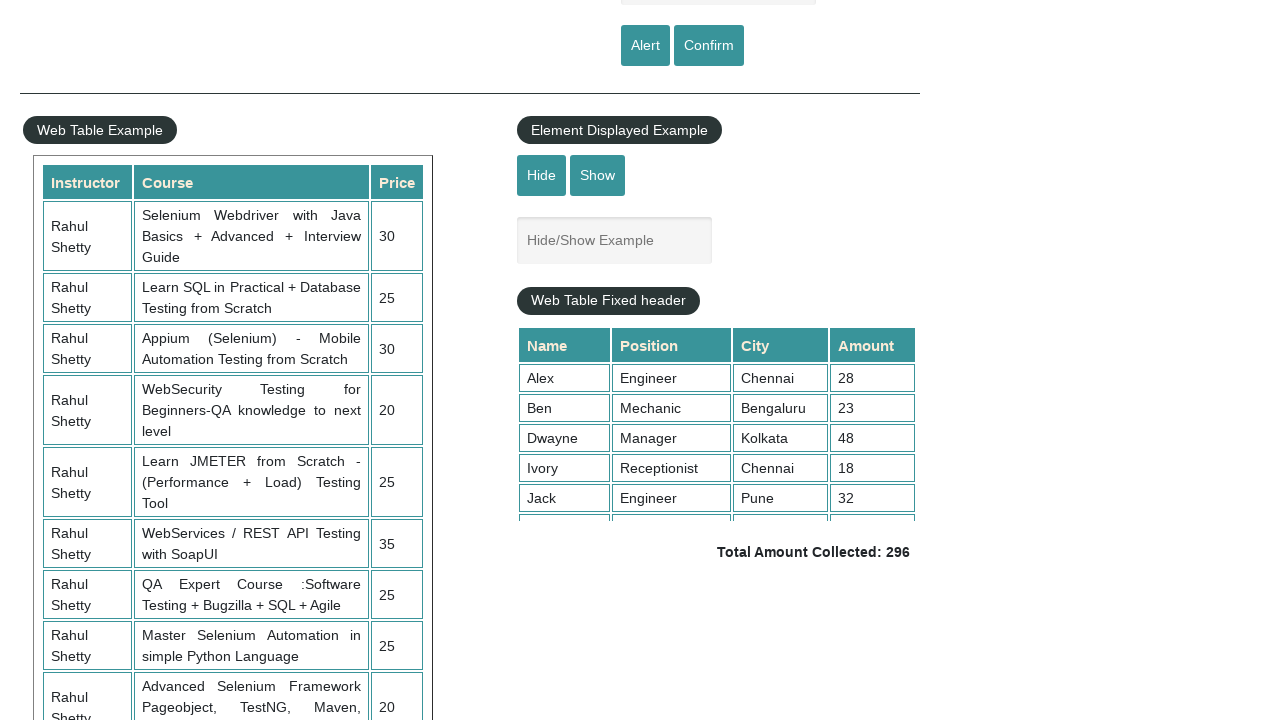

Scrolled within fixed header table element by setting scrollTop to 5000
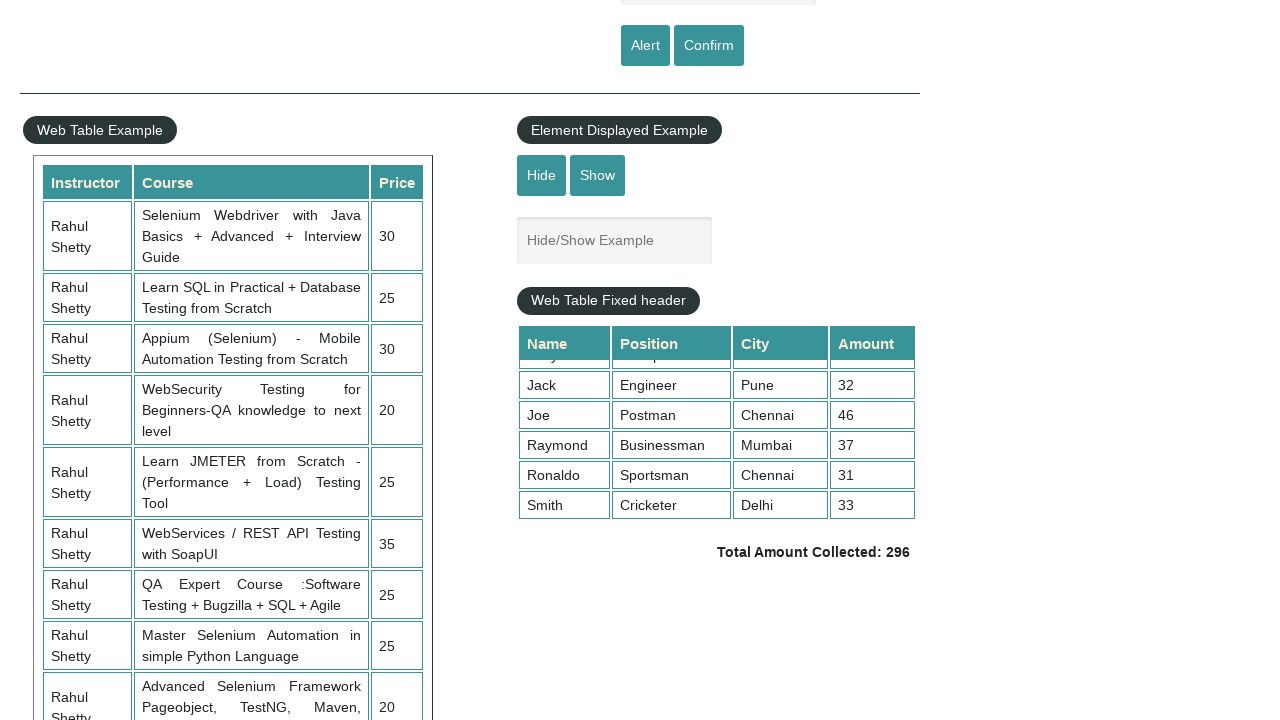

Waited to observe table scroll effect
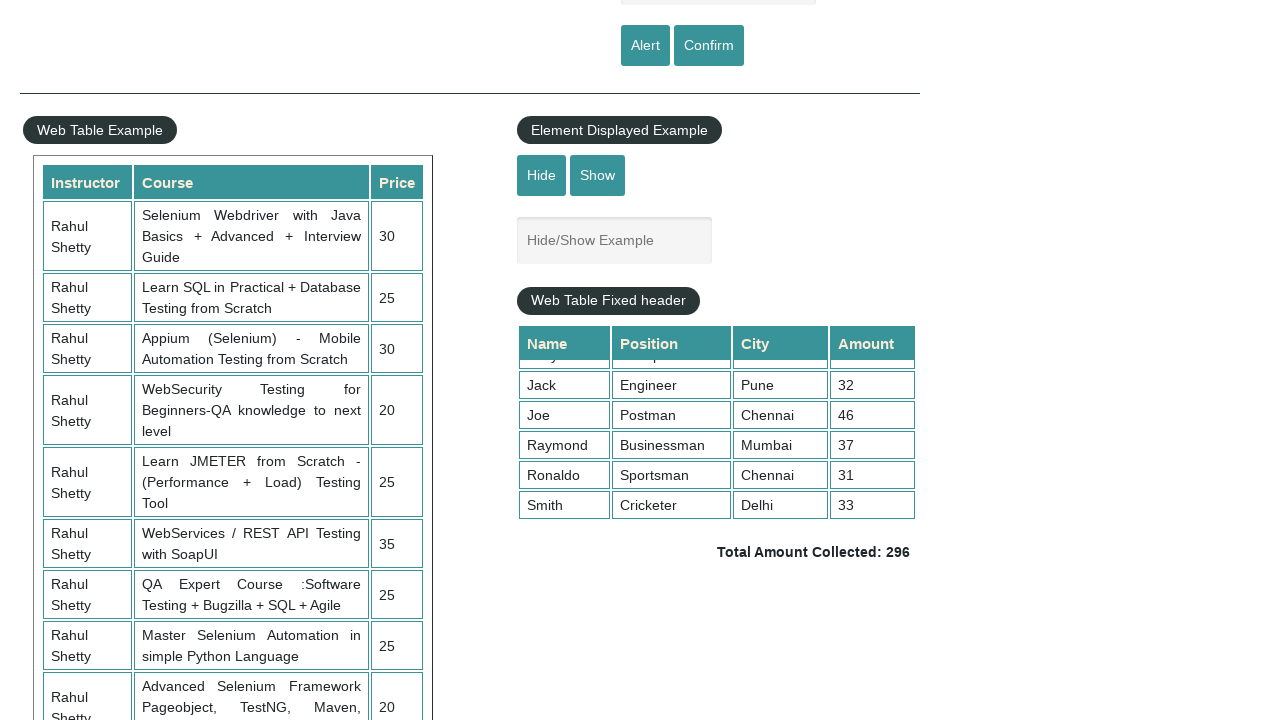

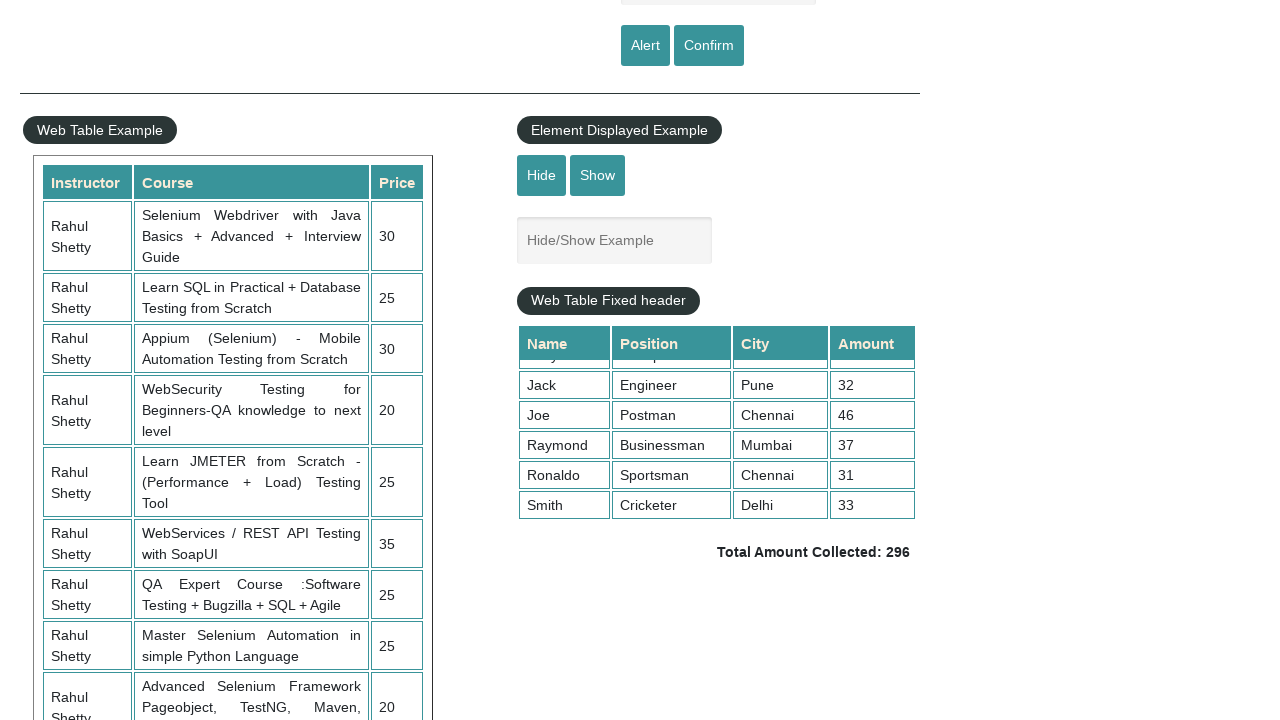